Navigates to the Time and Date world clock page and verifies that tables are present on the page containing world clock information.

Starting URL: https://www.timeanddate.com/worldclock/

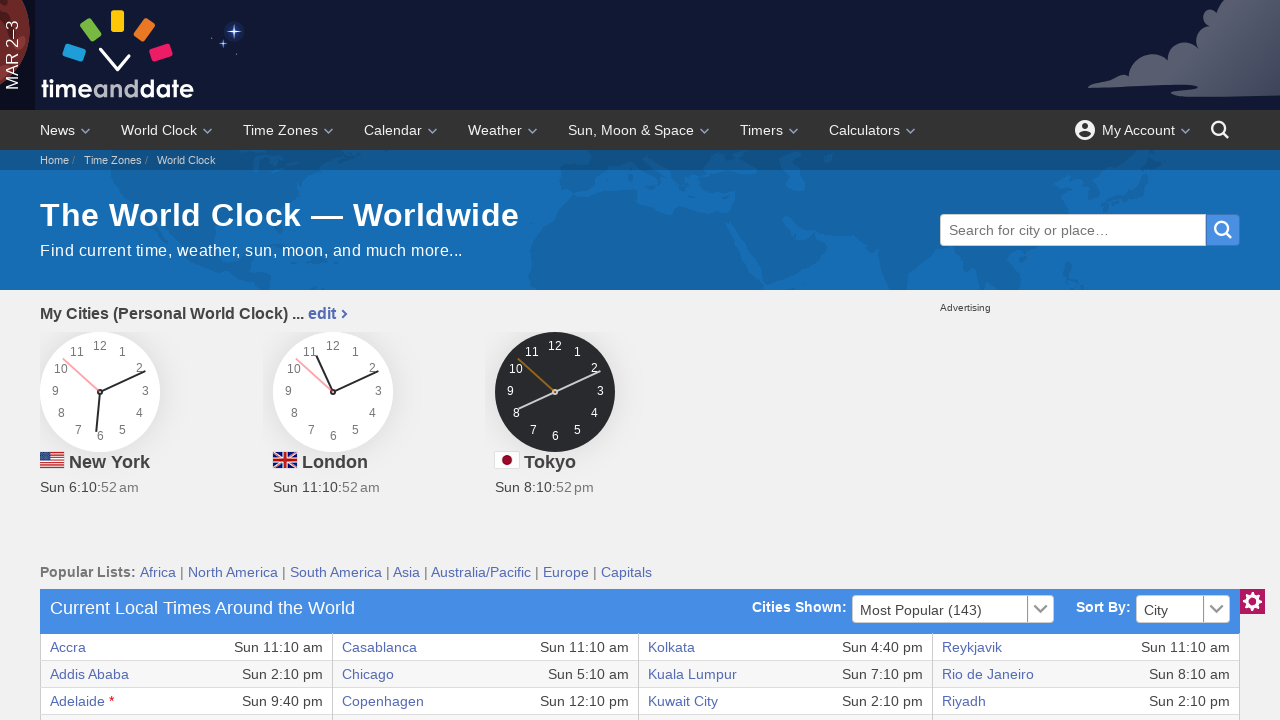

Navigated to Time and Date world clock page
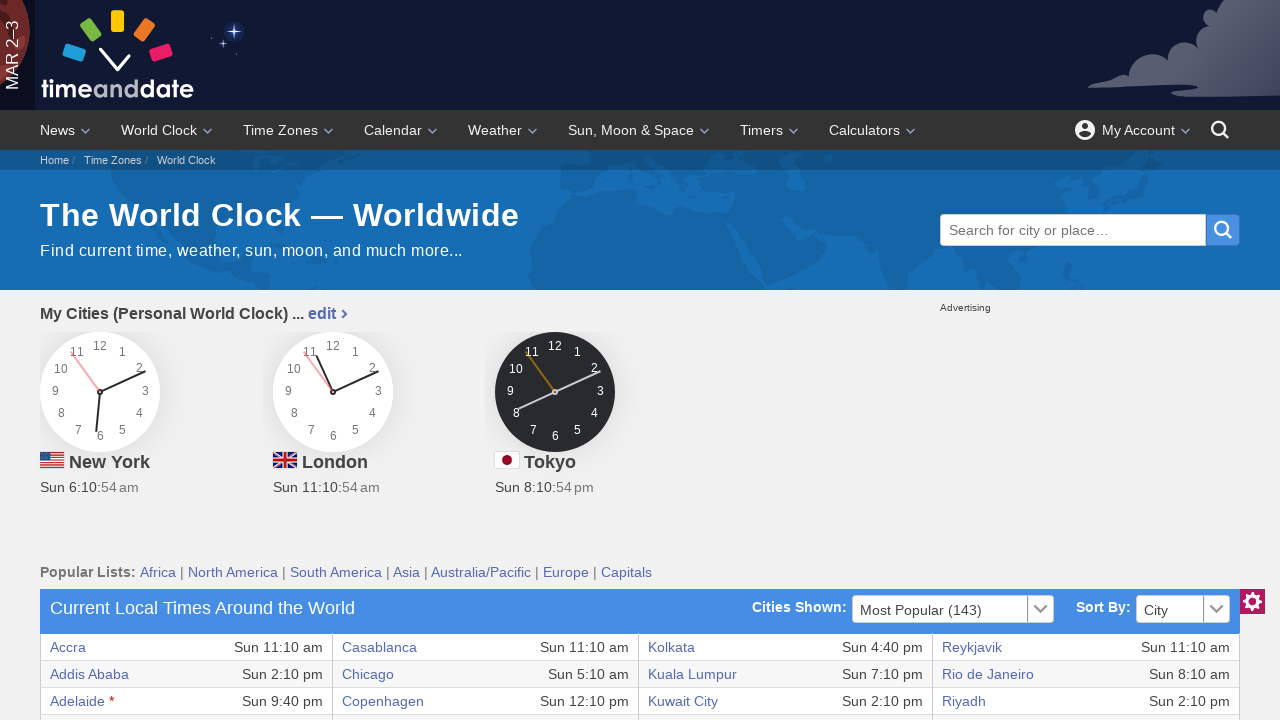

World clock tables loaded on page
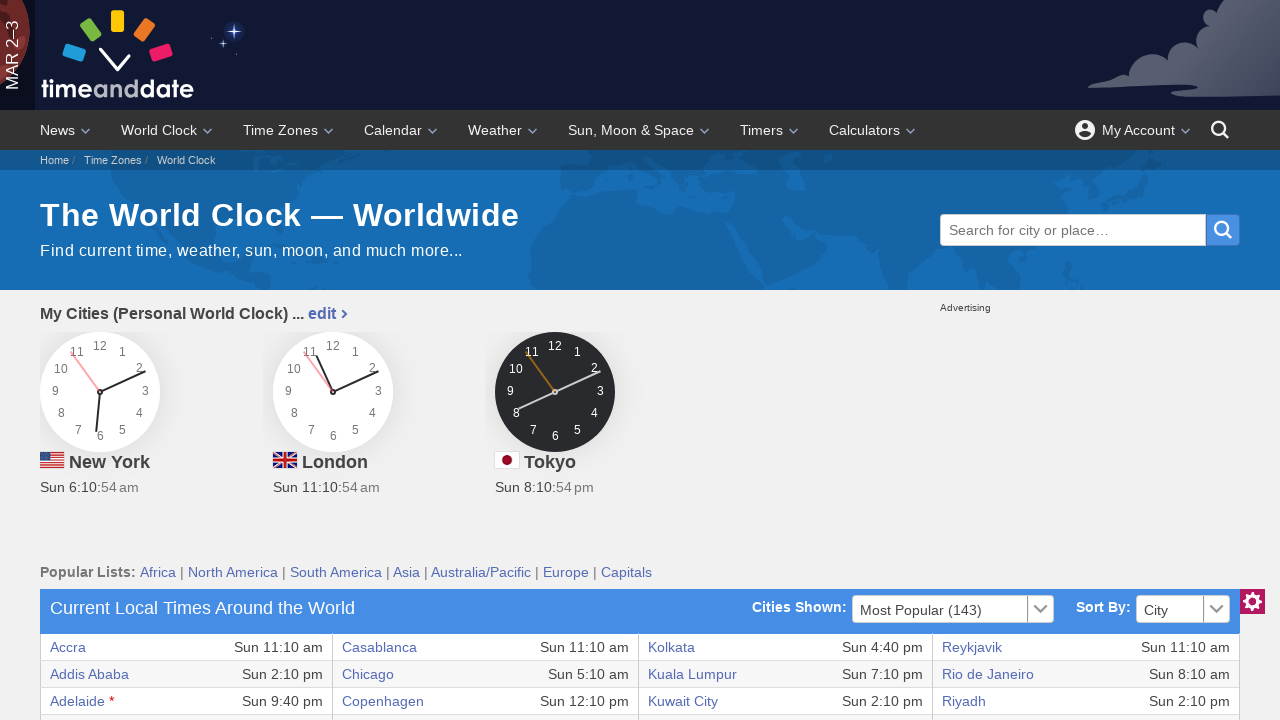

Located table elements on page
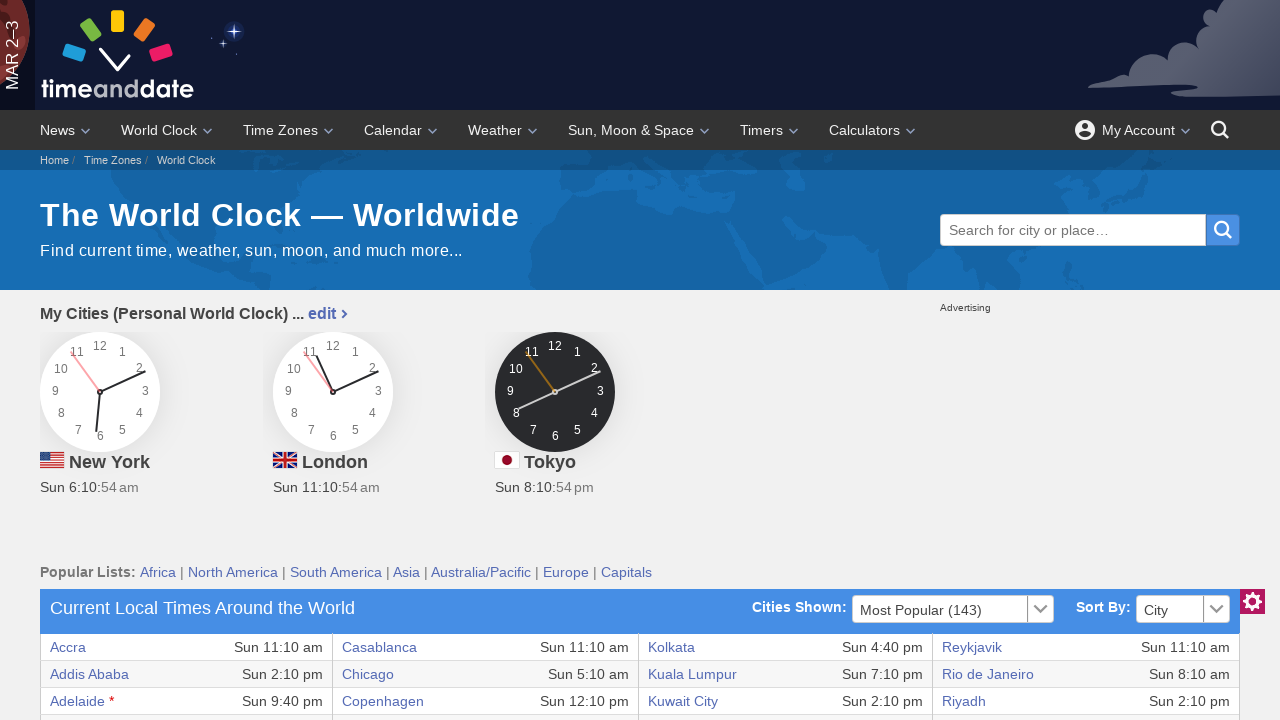

Verified that tables containing world clock information are present on the page
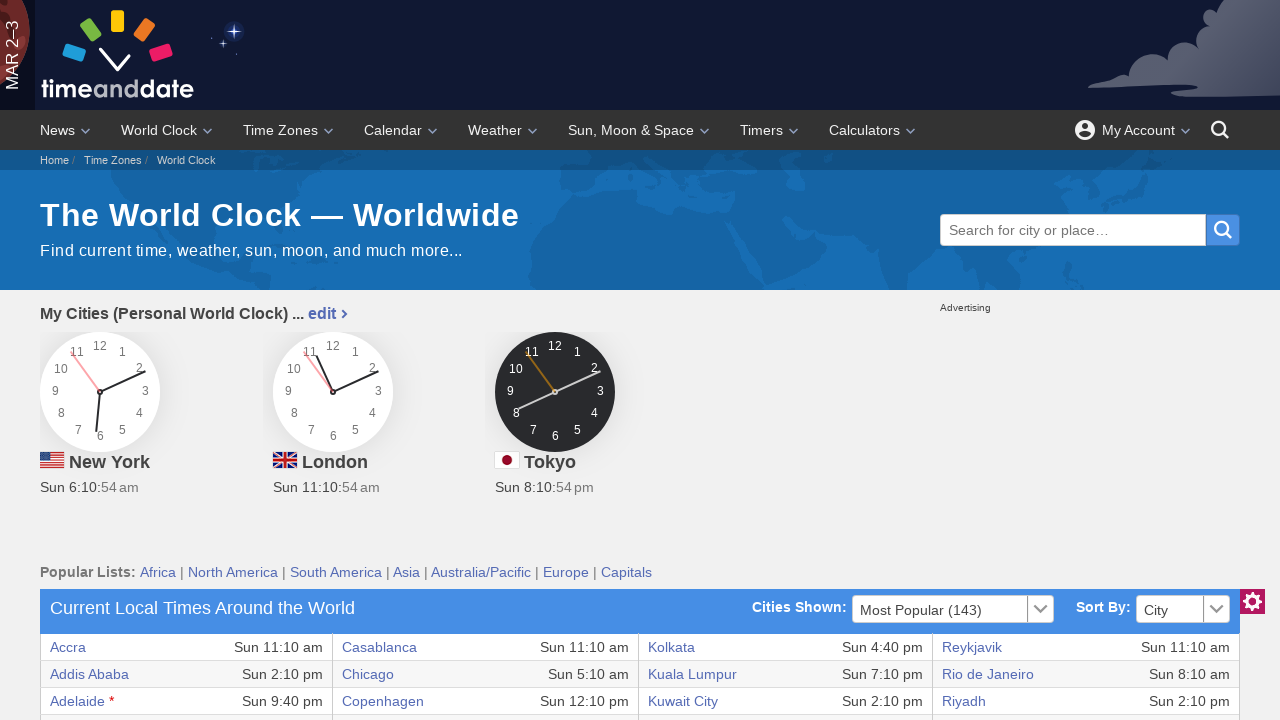

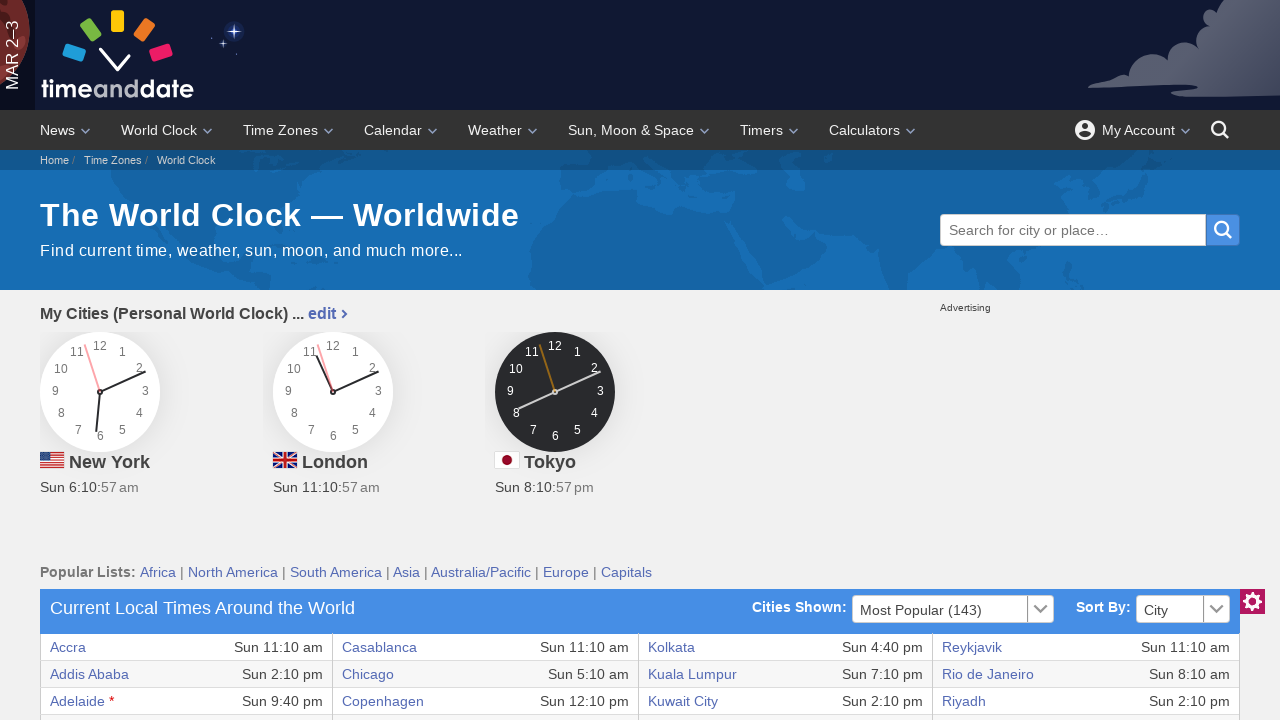